Tests navigation on the 99 Bottles of Beer website by clicking the "Browse Languages" menu, then clicking on letter "Z" in the submenu, and verifying the correct category page is displayed.

Starting URL: https://www.99-bottles-of-beer.net/

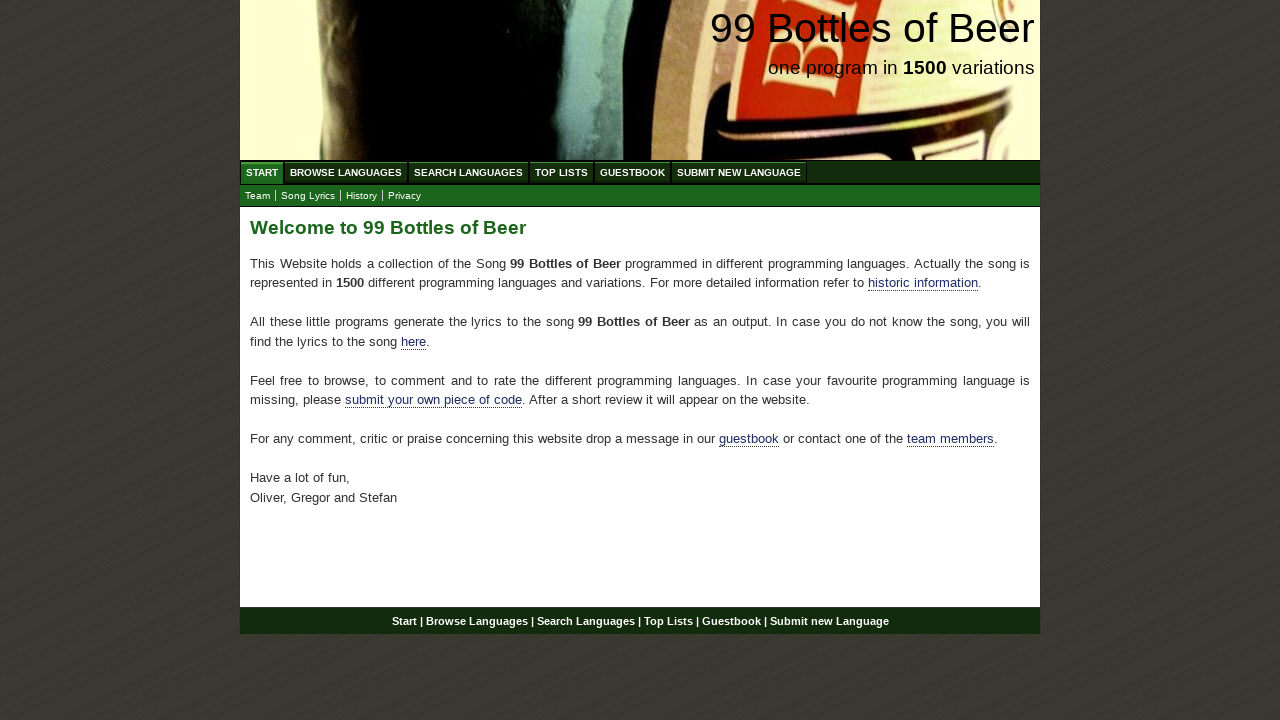

Clicked on 'Browse Languages' menu item at (346, 172) on xpath=//div[@id='navigation']/ul[@id='menu']/li/a[@href='/abc.html']
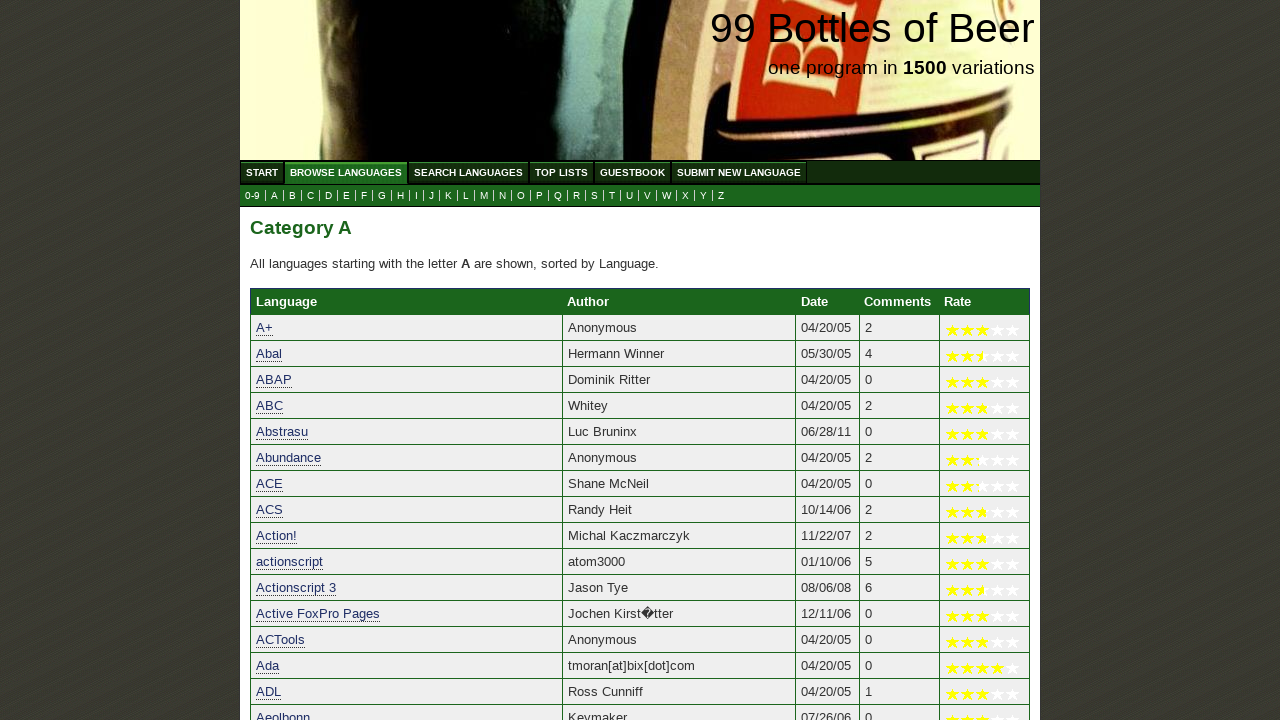

Submenu appeared and is visible
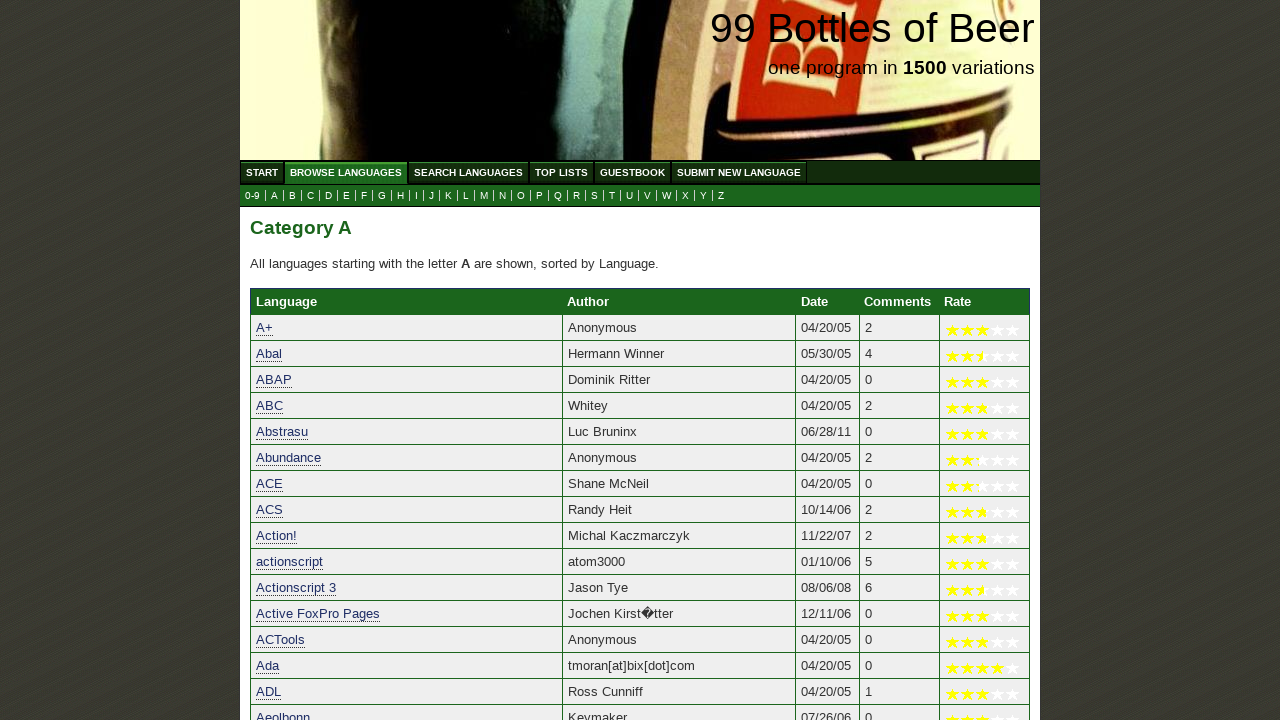

Verified submenu has 27 items
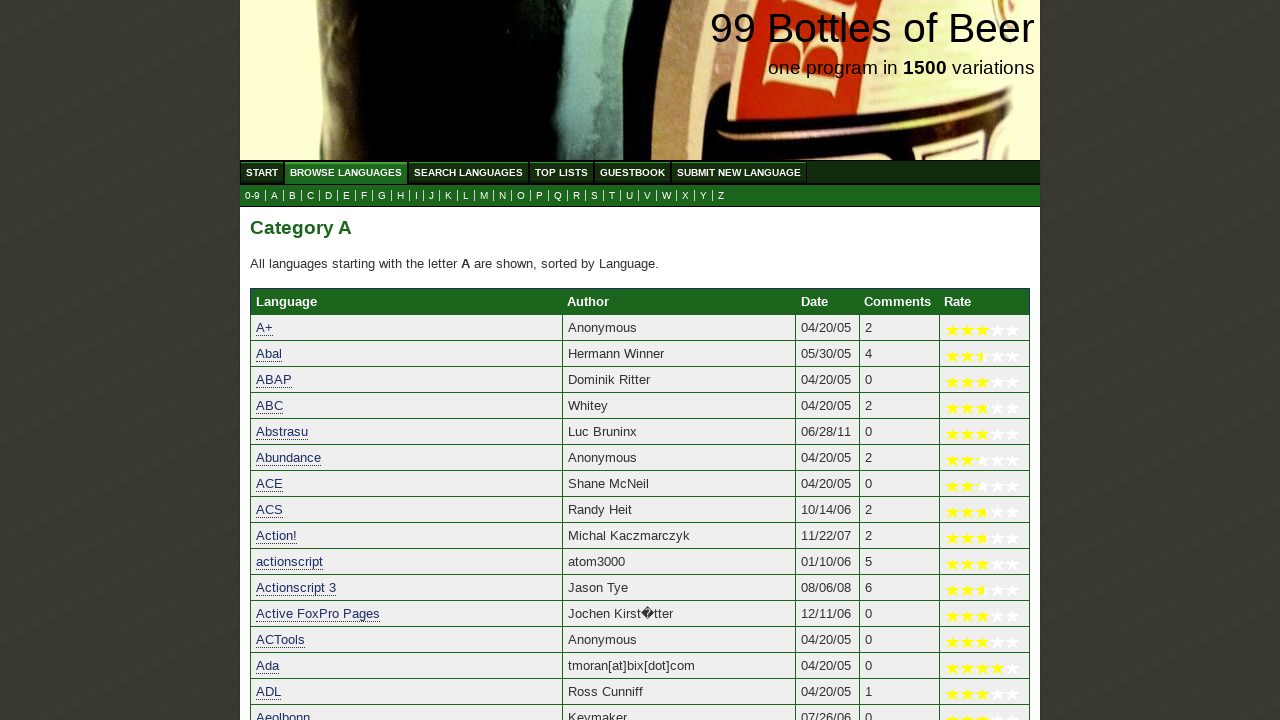

Verified letter 'Z' is present in submenu
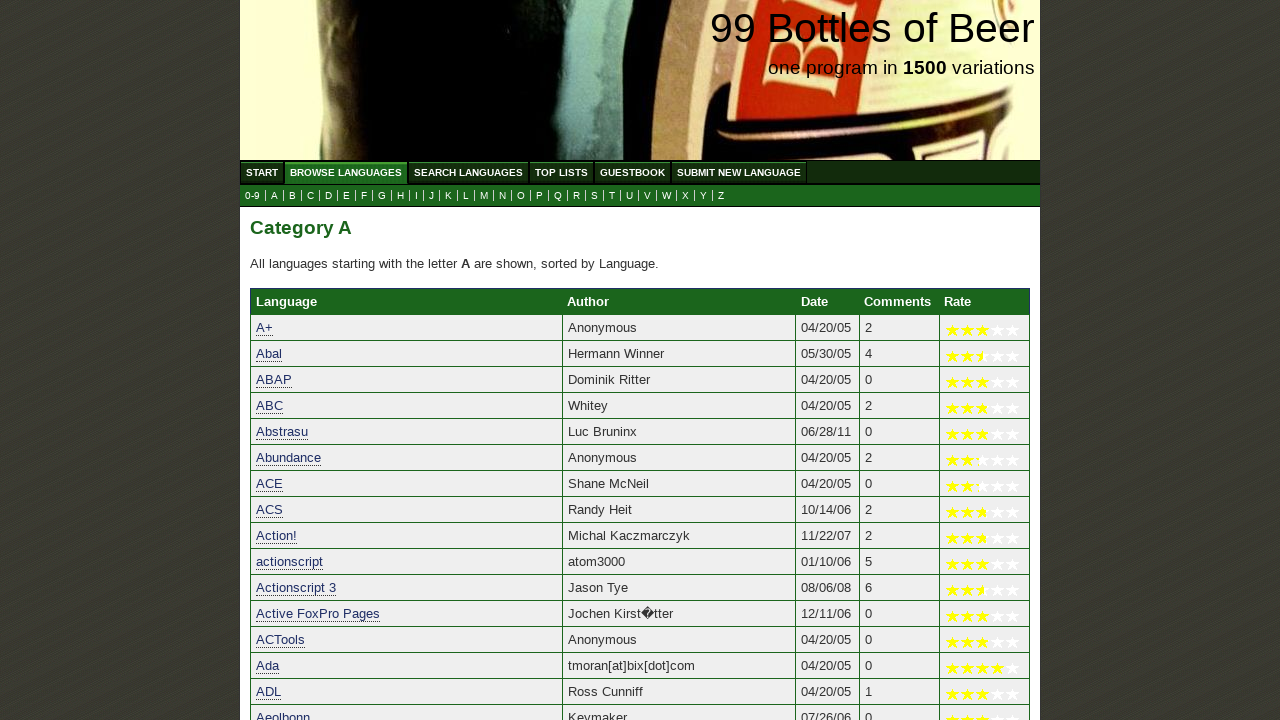

Verified letter 'Z' link points to z.html
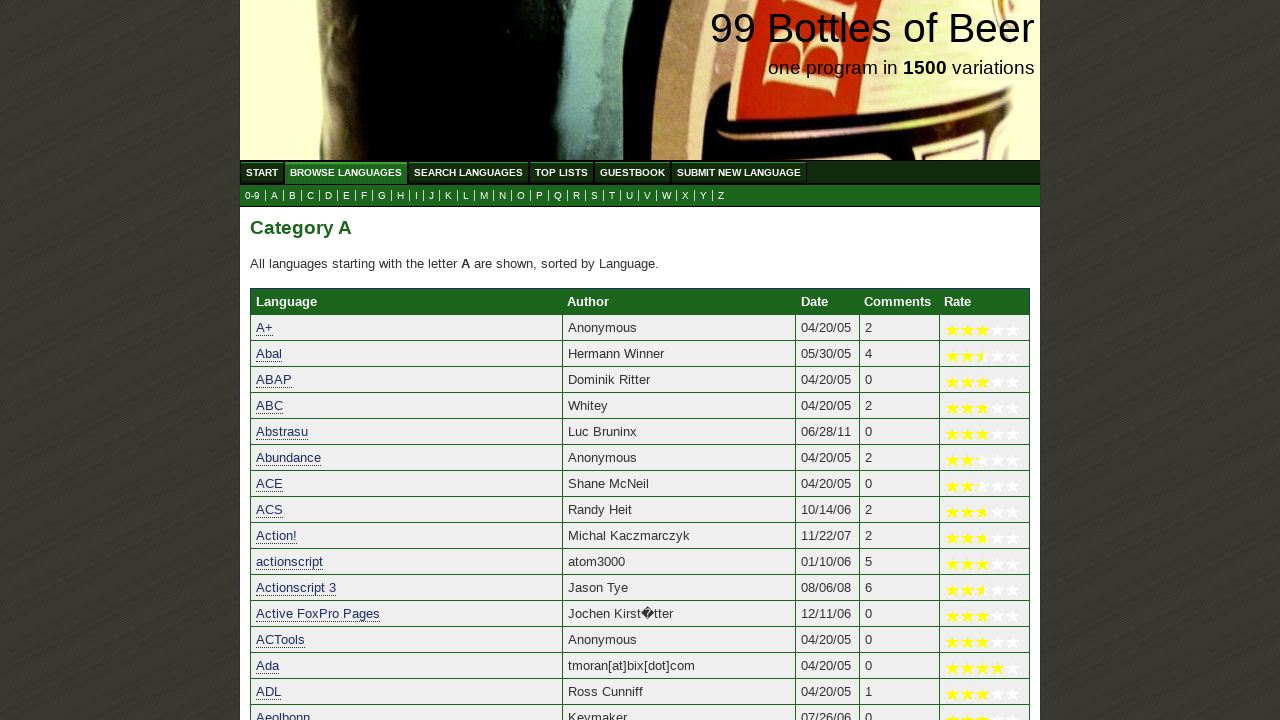

Clicked on letter 'Z' in submenu at (721, 196) on xpath=//div[@id='navigation']/ul[@id='submenu']/li/a[@href='z.html']
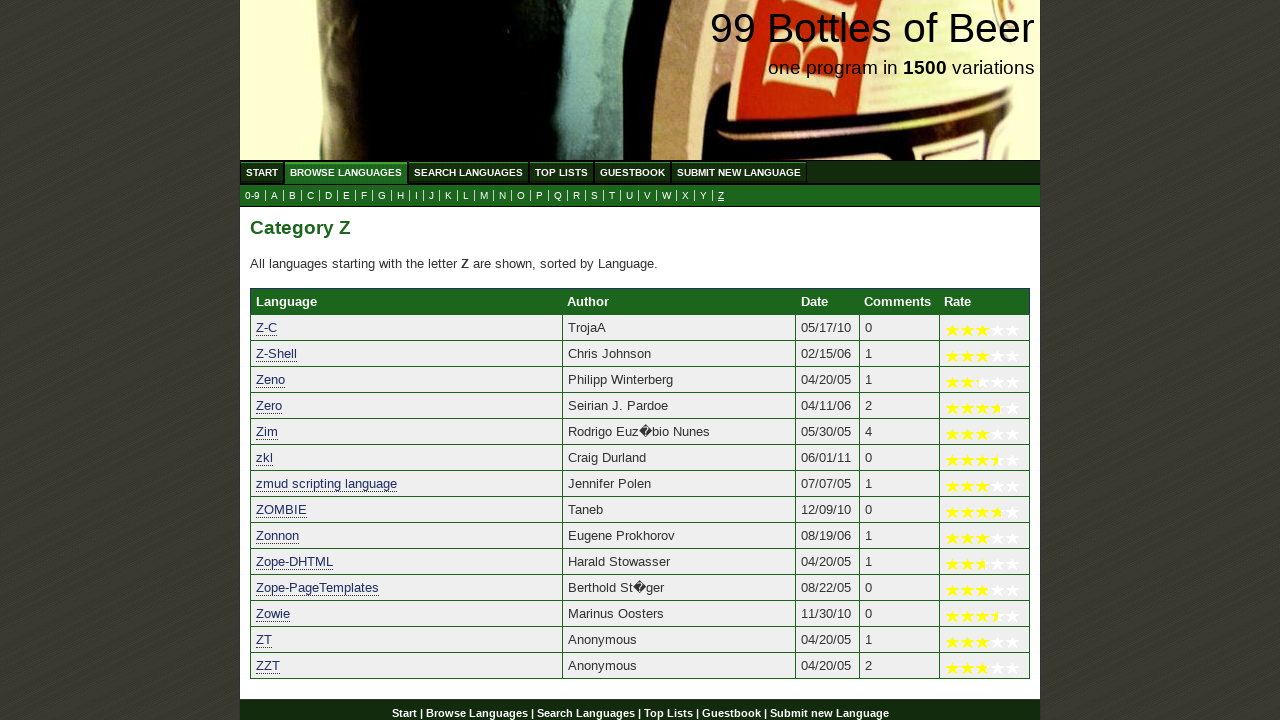

Category Z page loaded and header is visible
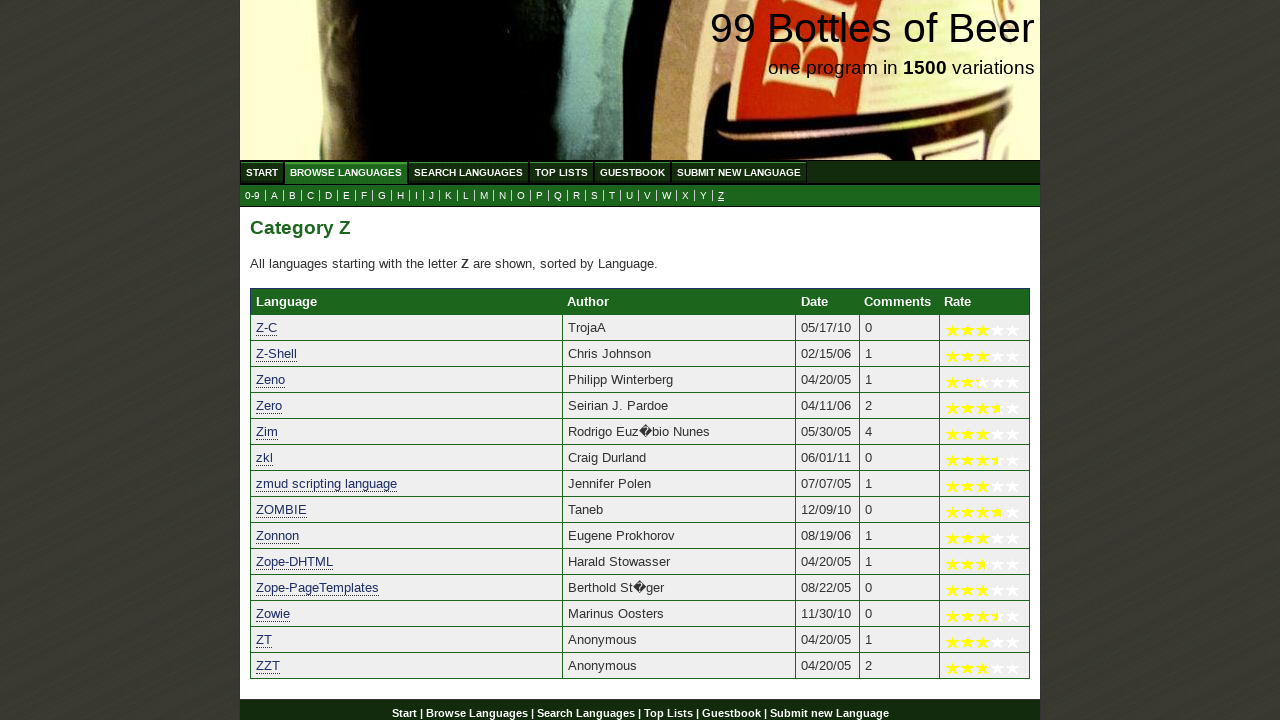

Verified page header displays 'Category Z'
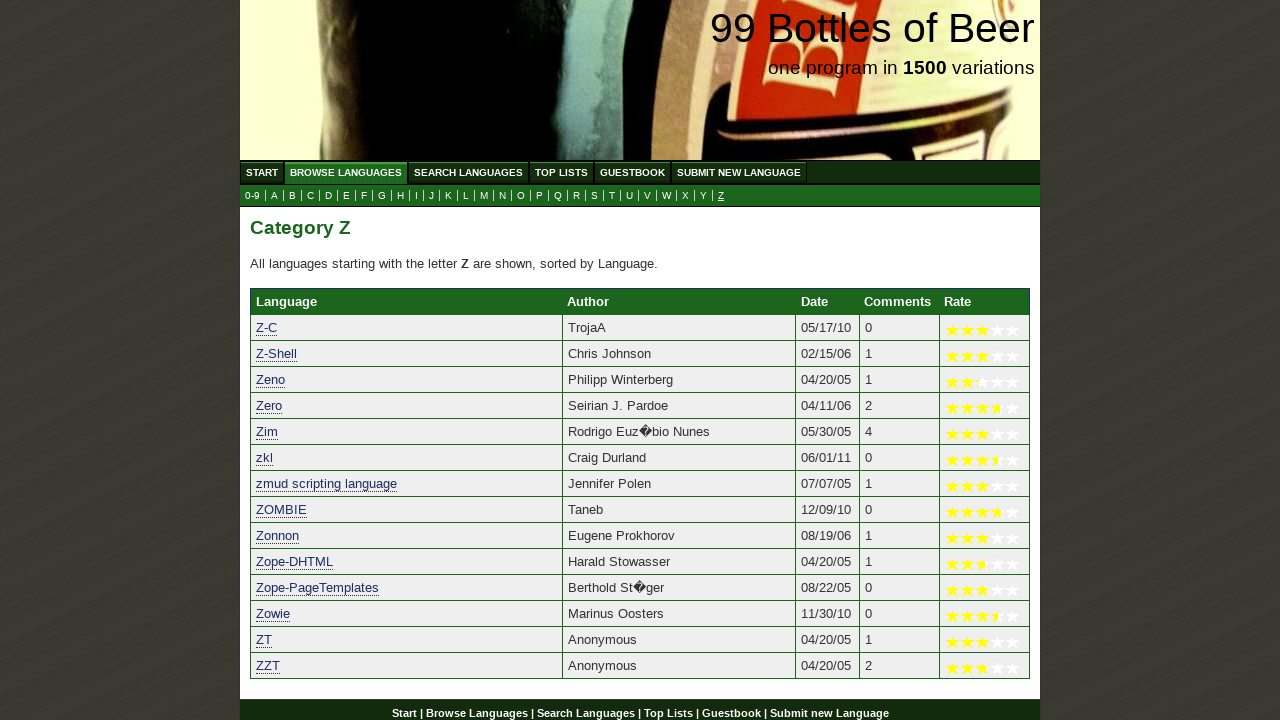

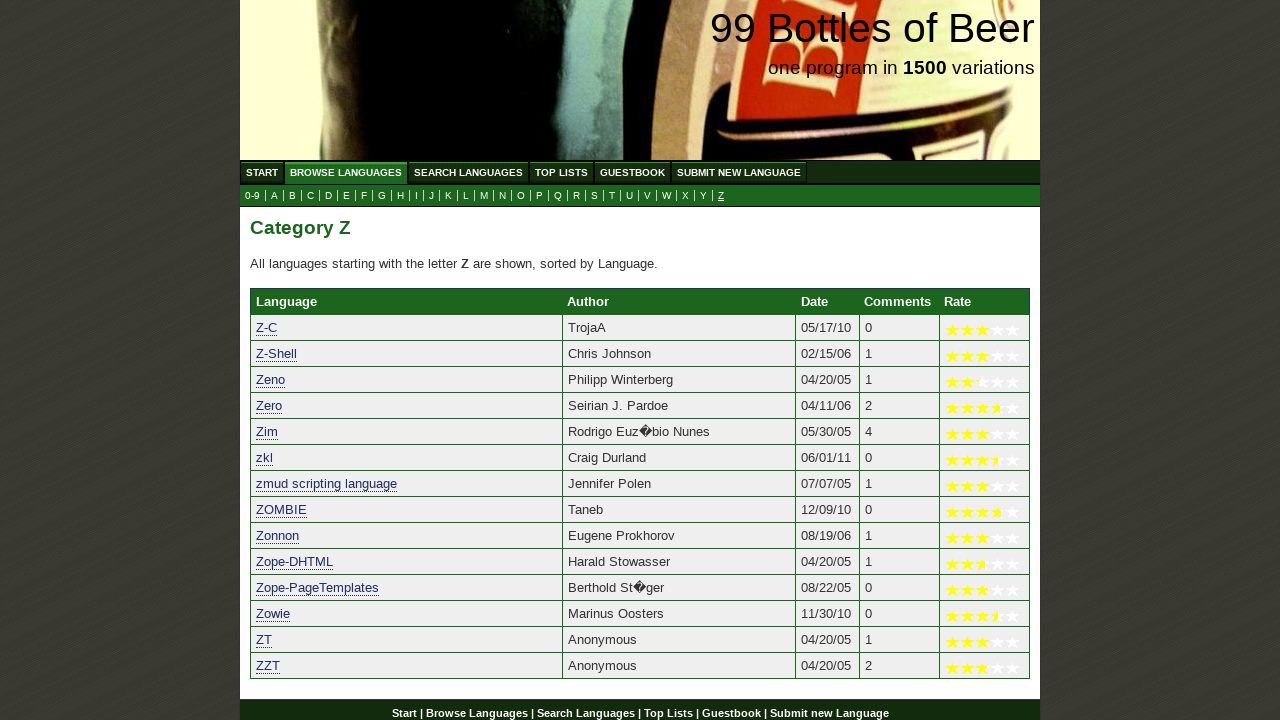